Tests a web form by filling a text box with "Selenium" and clicking the submit button, then verifies the confirmation message is displayed.

Starting URL: https://www.selenium.dev/selenium/web/web-form.html

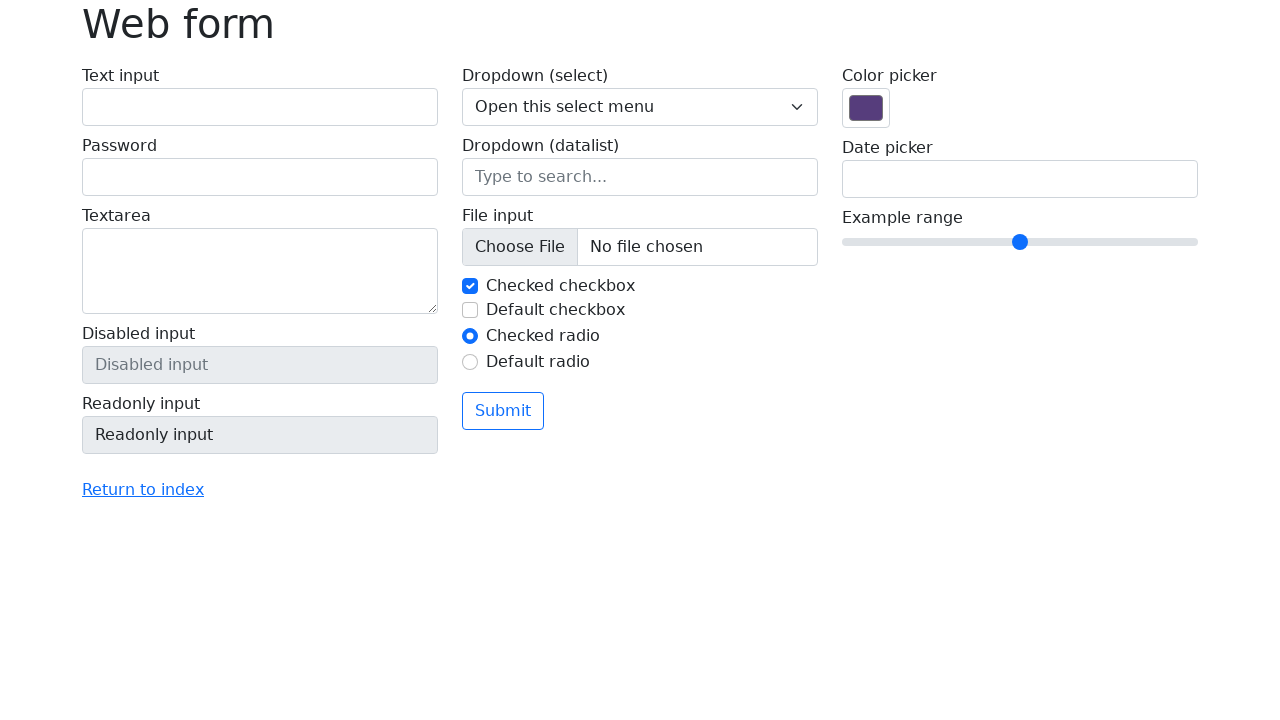

Verified page title is 'Web form'
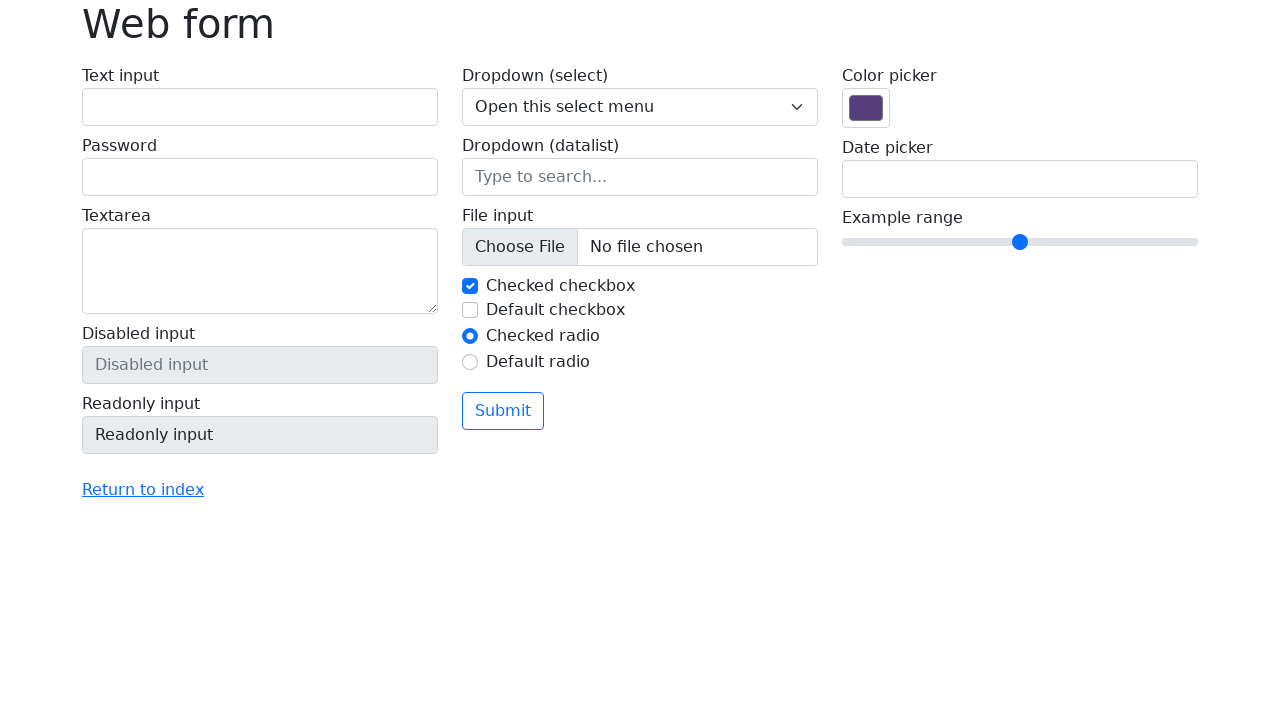

Filled text box with 'Selenium' on input[name='my-text']
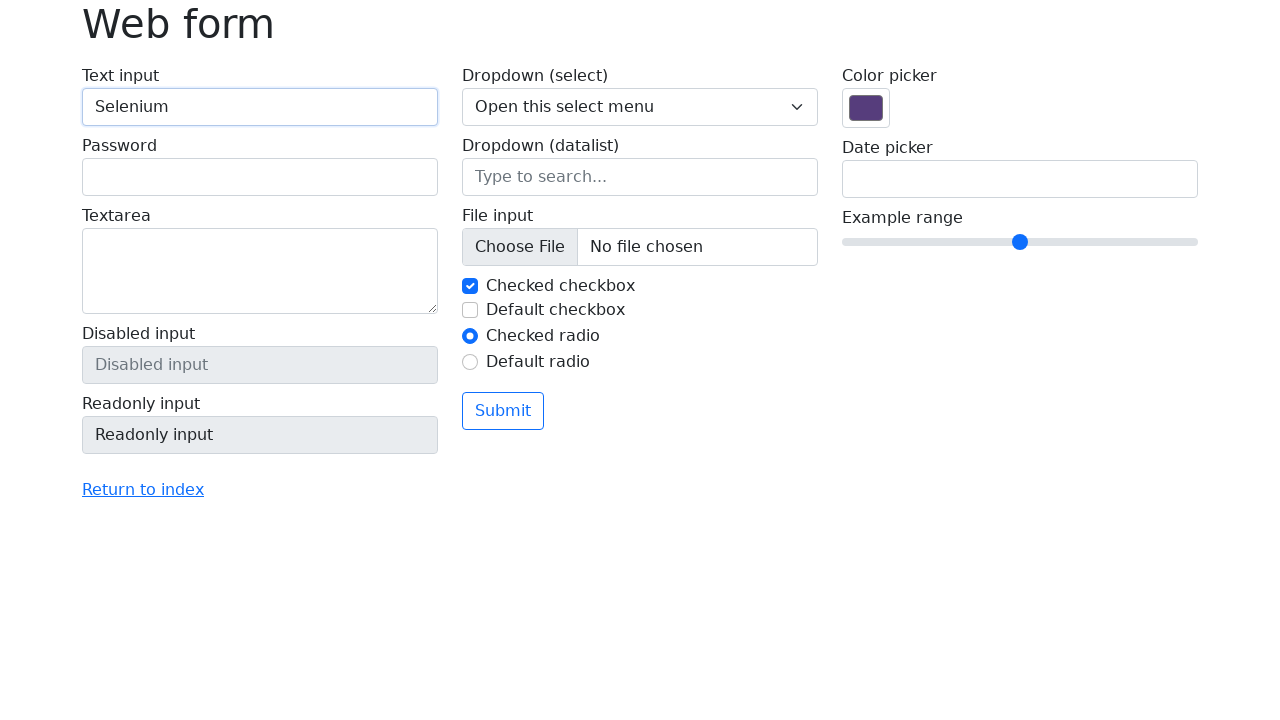

Clicked submit button at (503, 411) on button
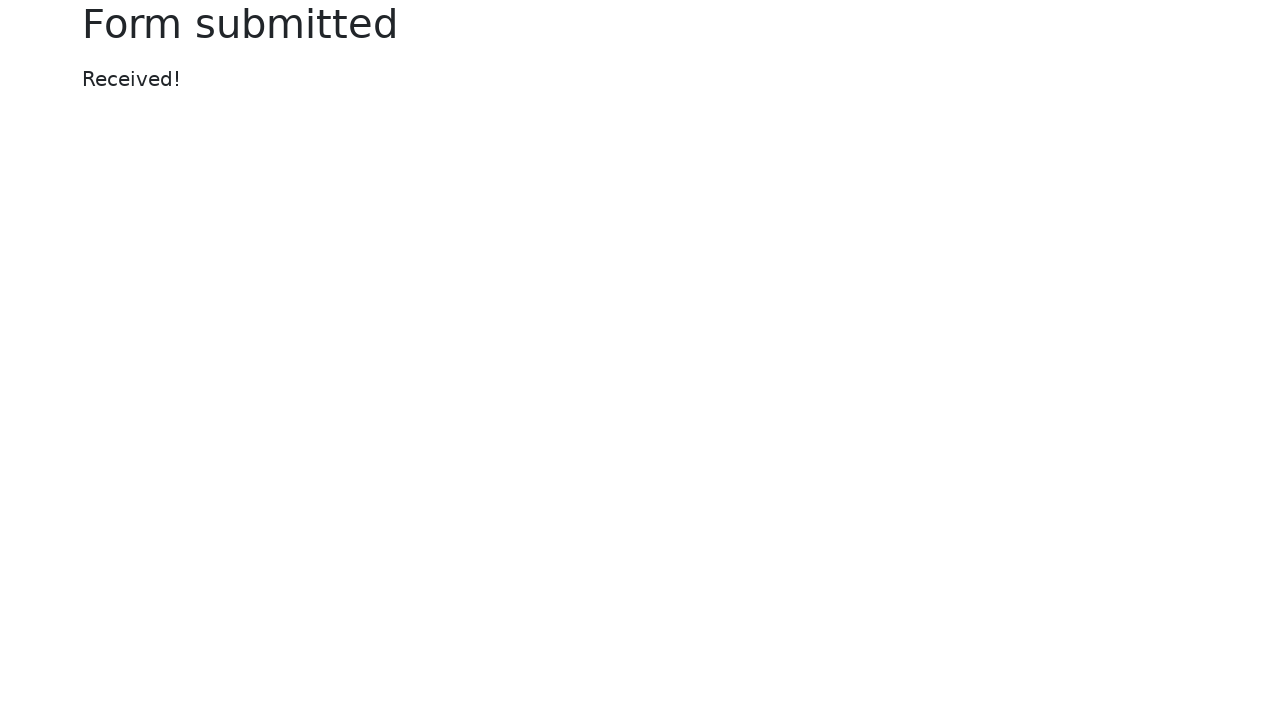

Verified confirmation message displays 'Received!'
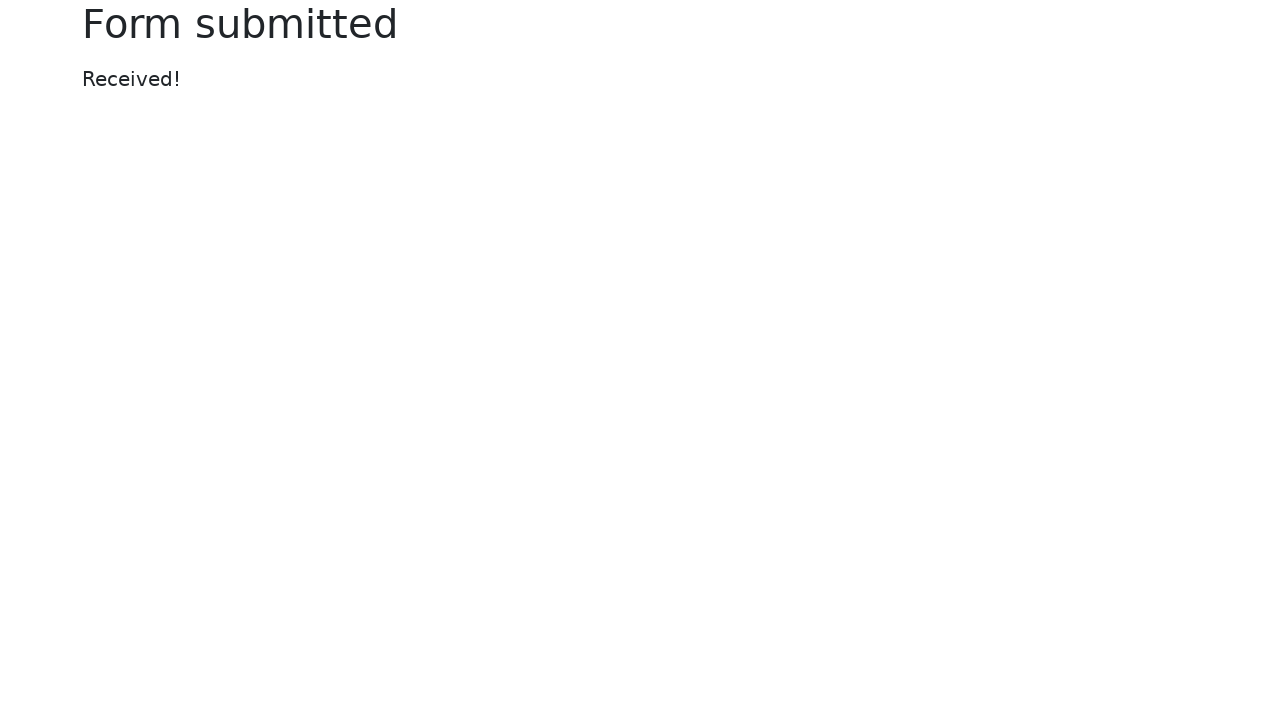

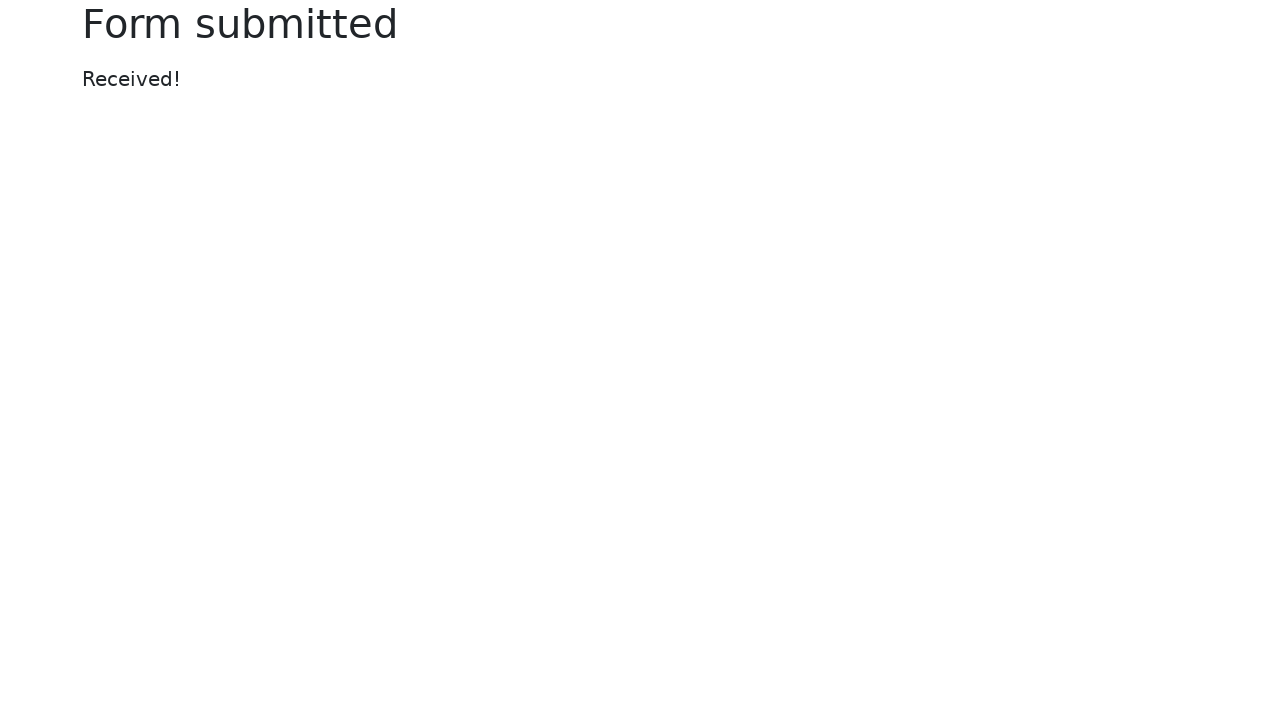